Tests downloading a file from a public file download page by clicking on a file link

Starting URL: http://the-internet.herokuapp.com/download

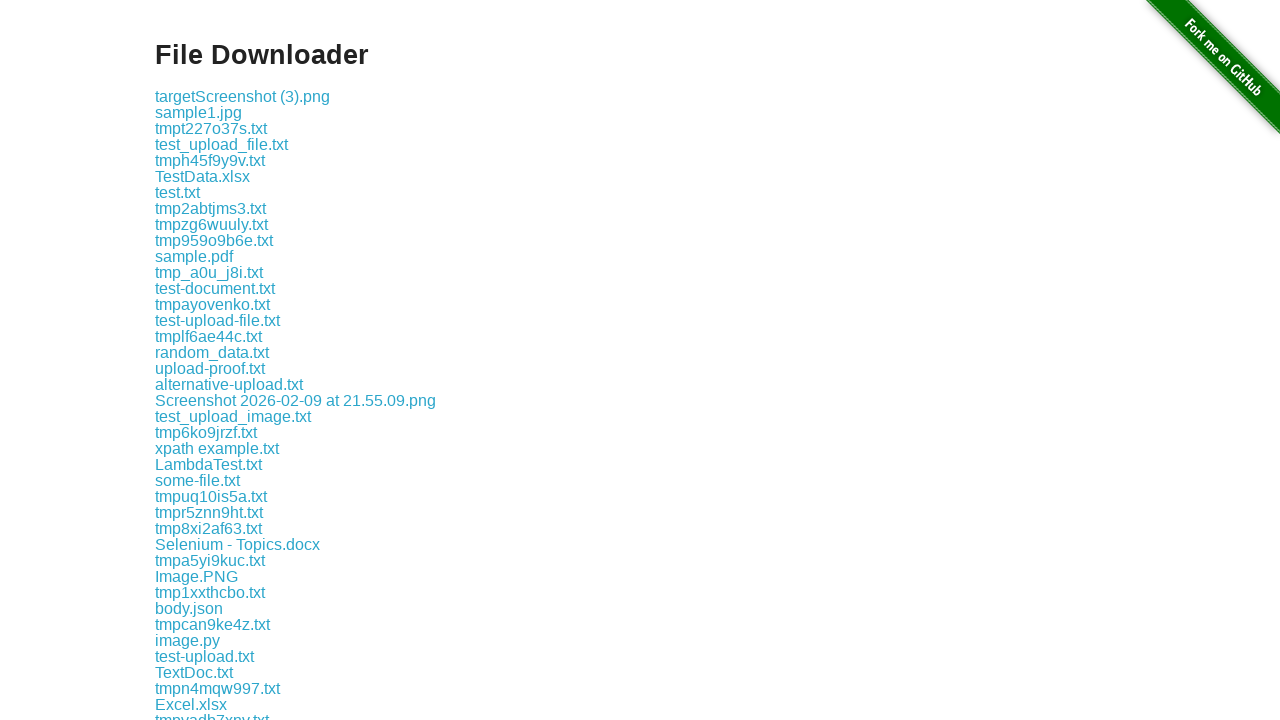

Clicked on some-file.txt download link at (198, 480) on a:text('some-file.txt')
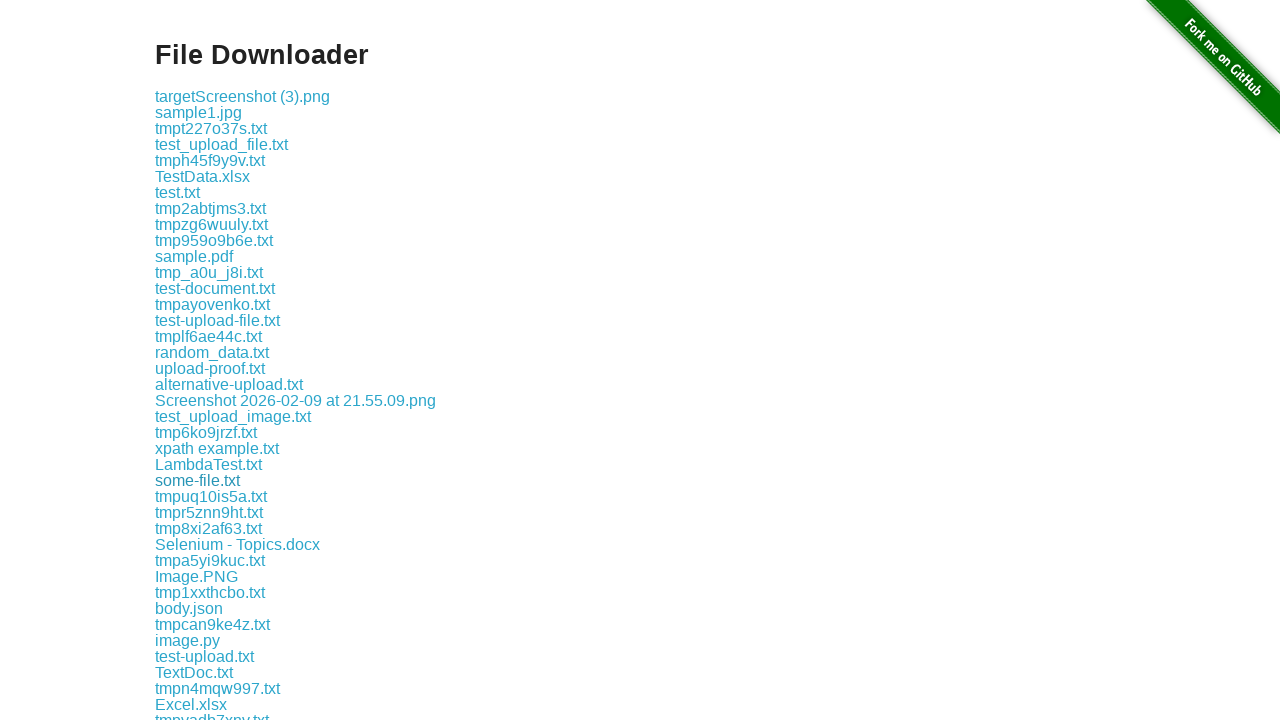

Download completed and captured
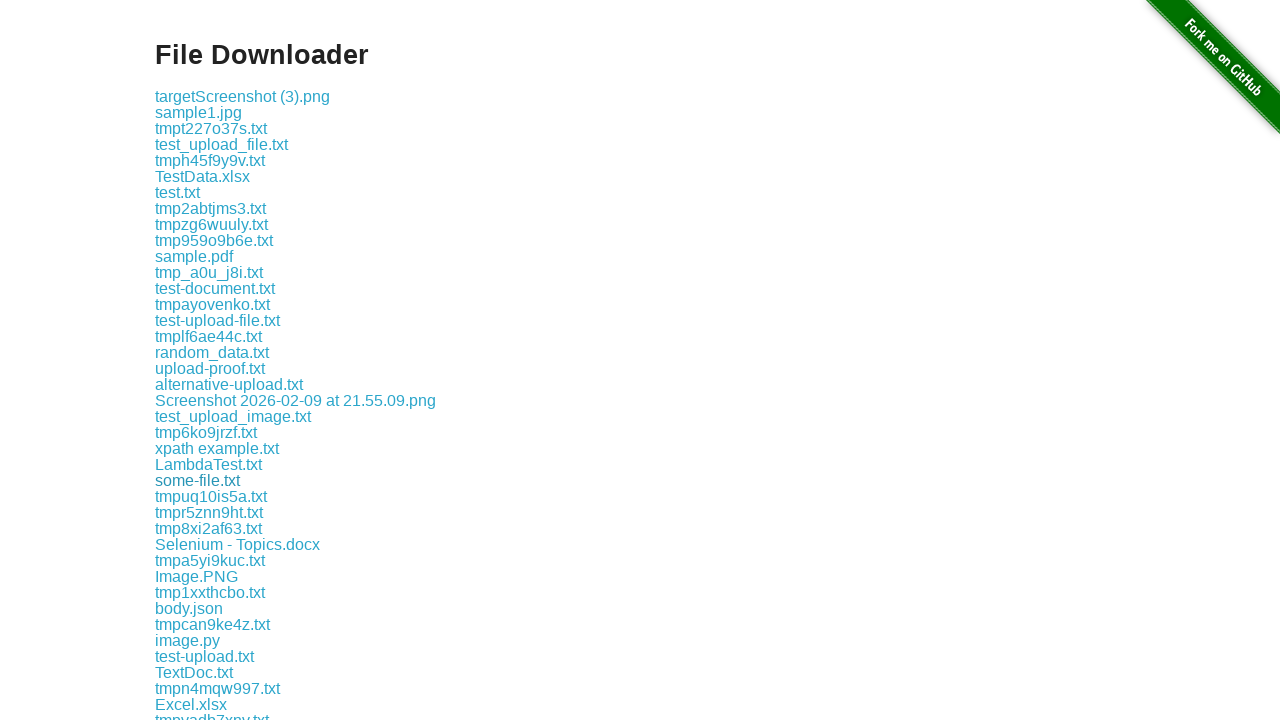

Verified downloaded filename is 'some-file.txt'
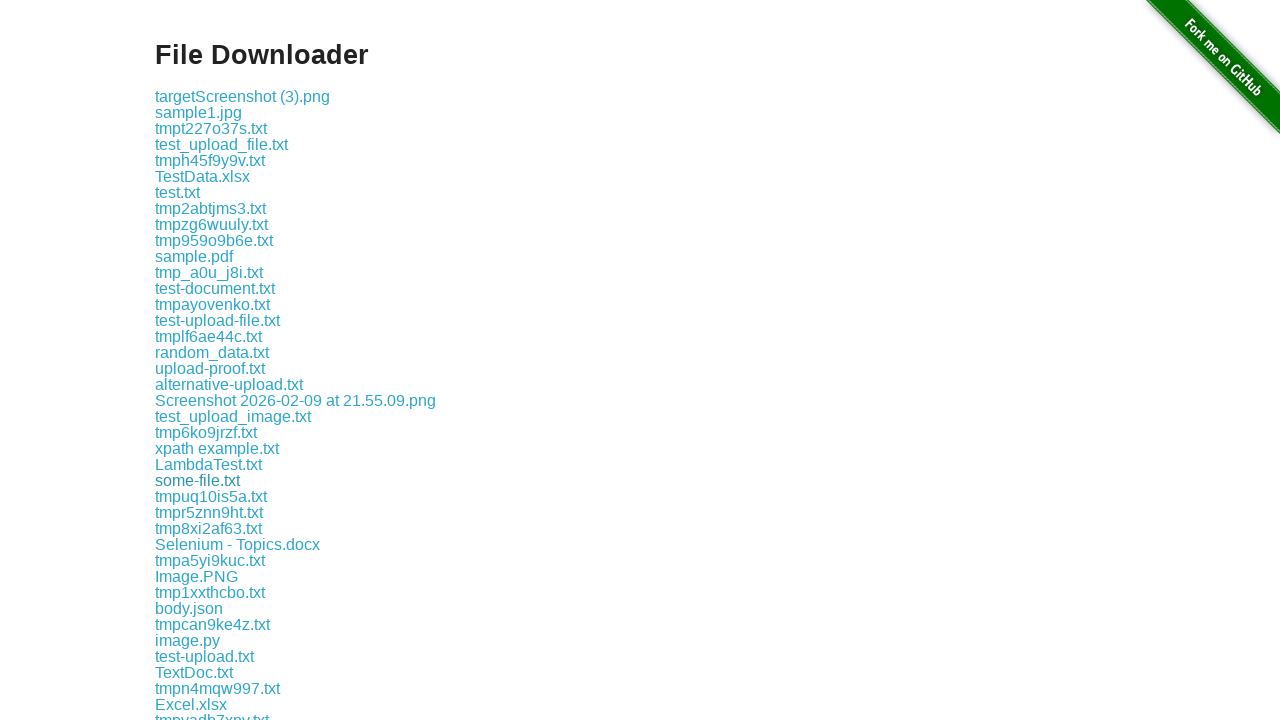

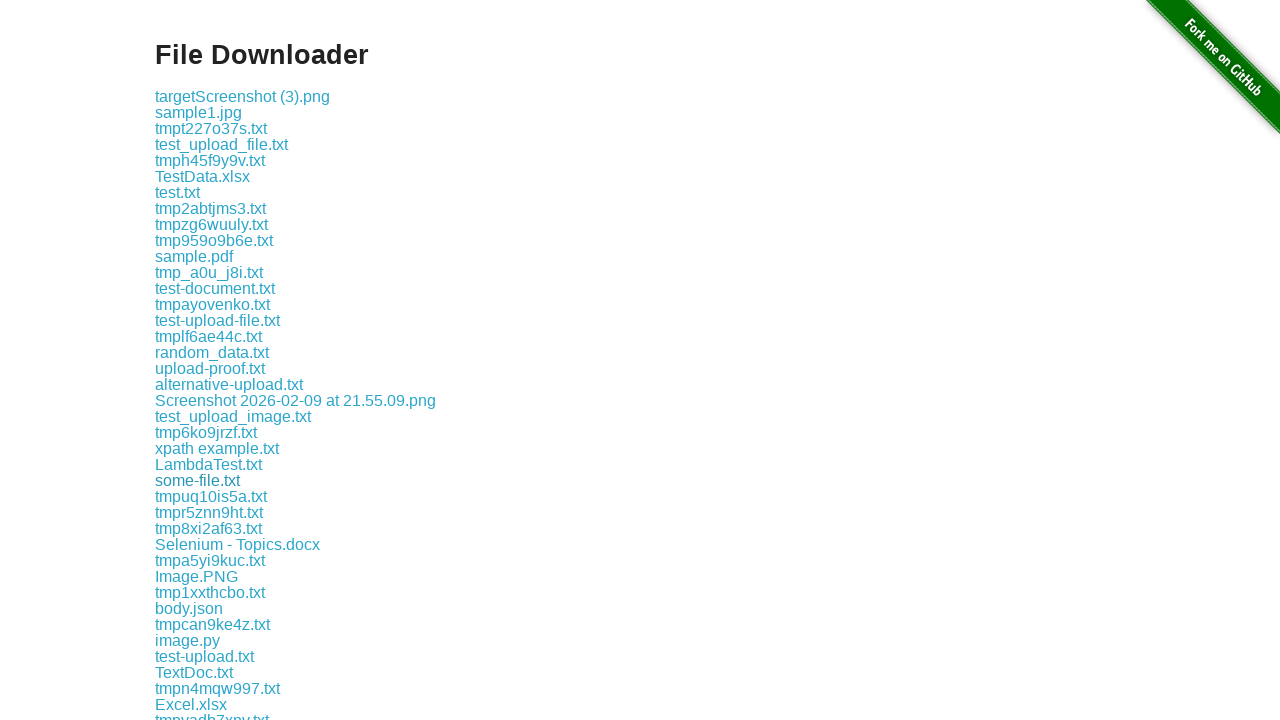